Tests window handling functionality by opening a new window, switching between parent and child windows, closing the child window, and returning to the parent window

Starting URL: https://leafground.com/window.xhtml

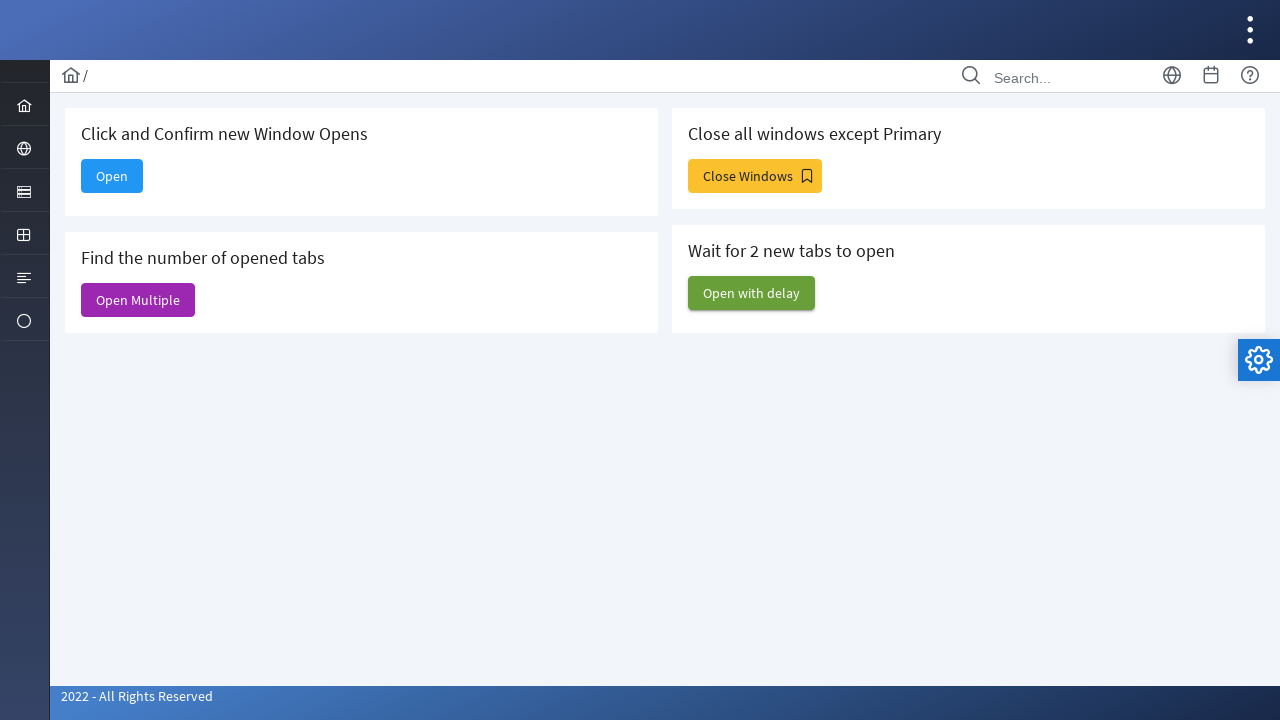

Stored parent page context
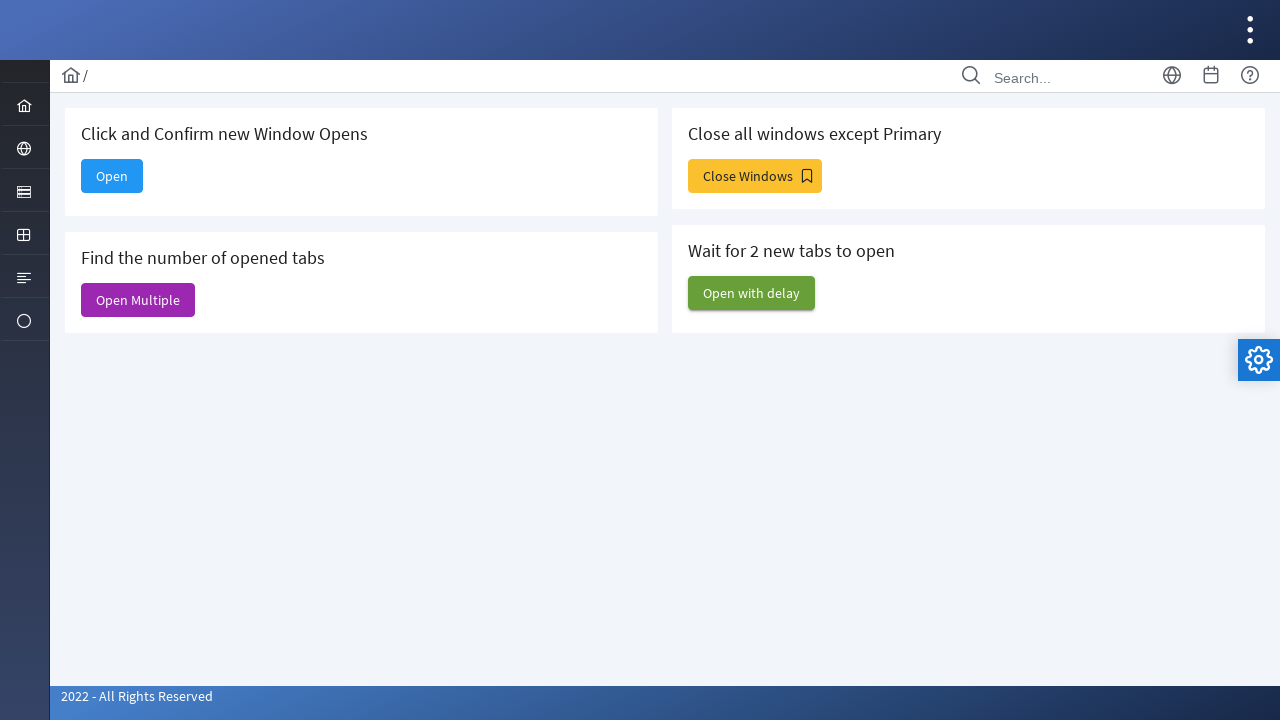

Clicked 'Open' button to open new window at (112, 176) on xpath=//span[@class='ui-button-text ui-c' and text()='Open']
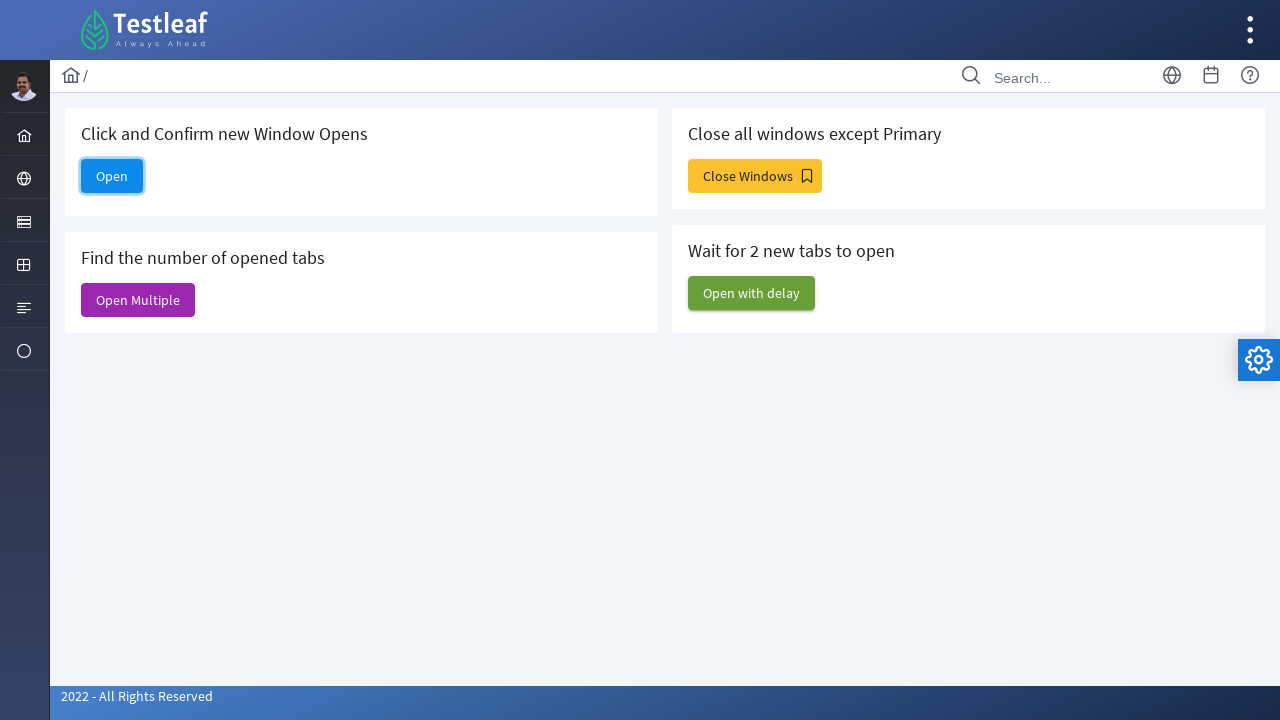

Captured new child window page object
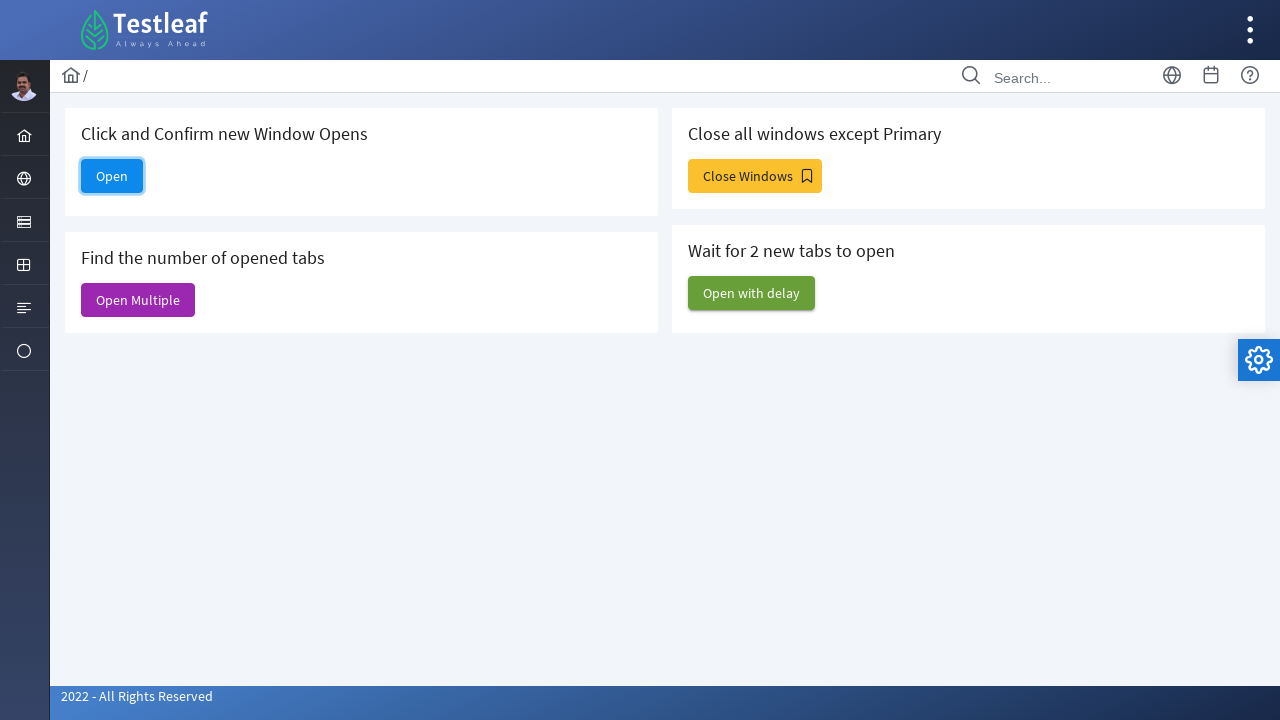

Child window loaded successfully
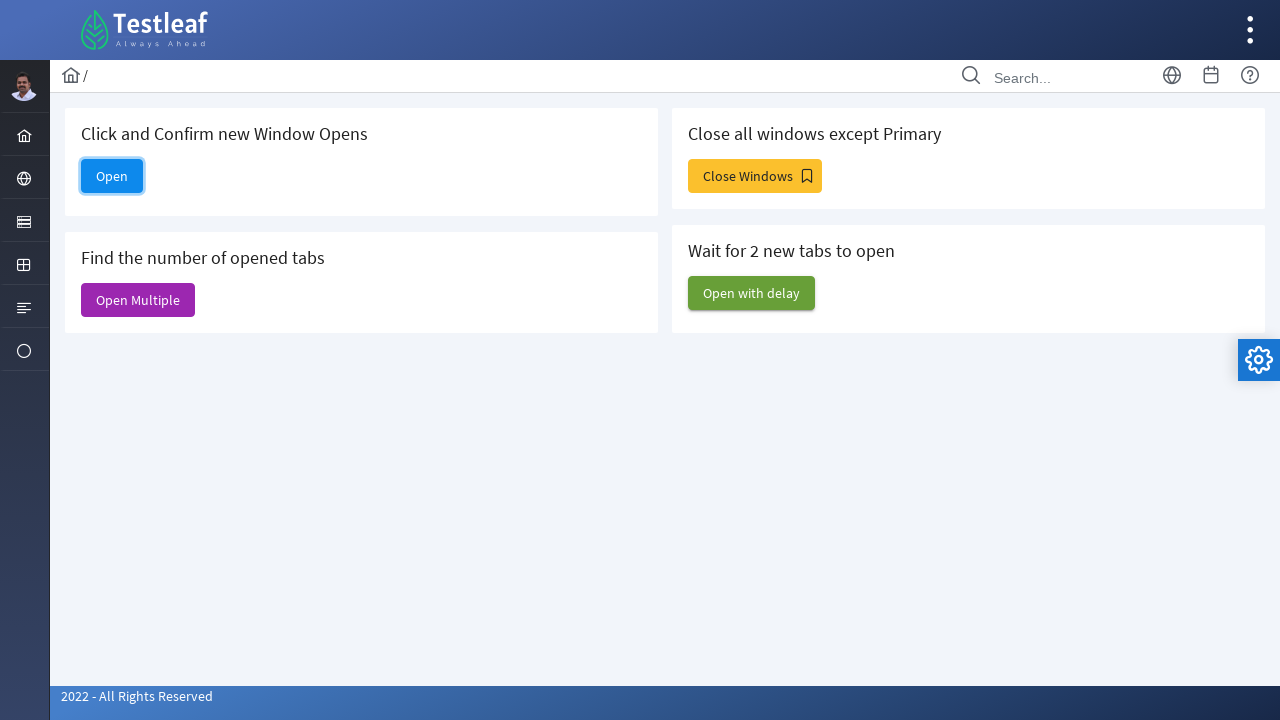

Retrieved parent window title: Window
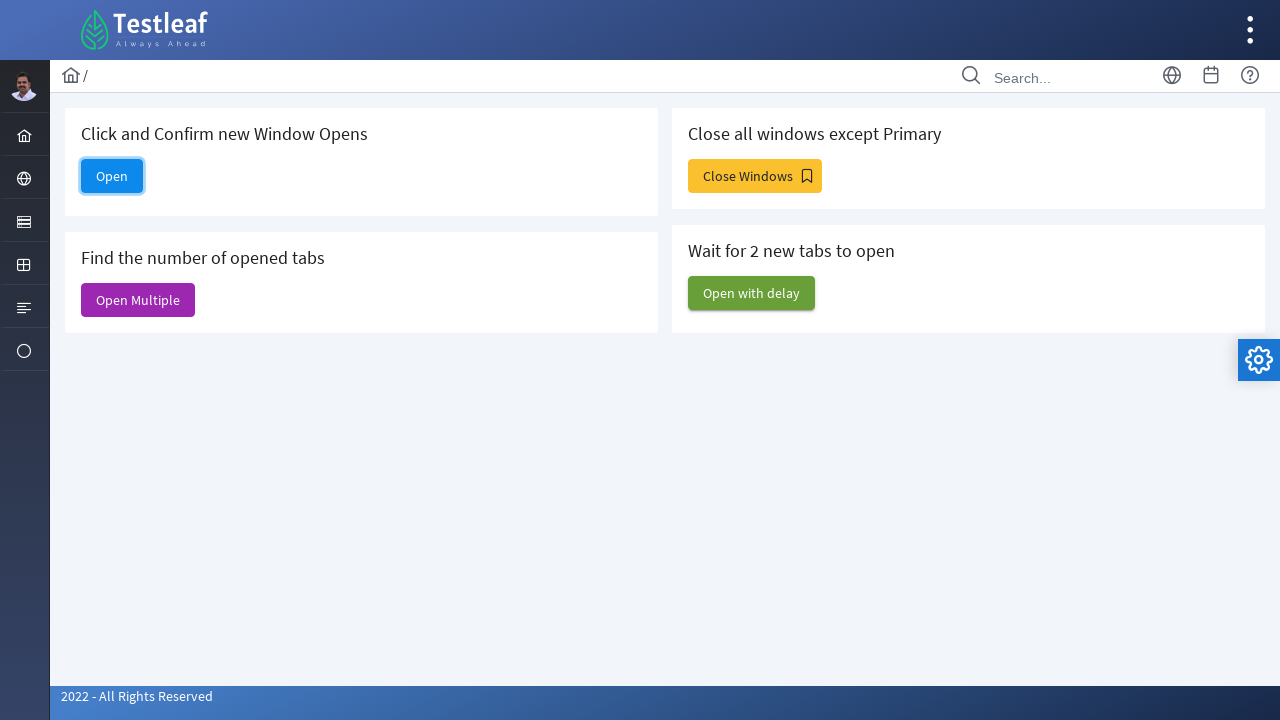

Retrieved child window title: Dashboard
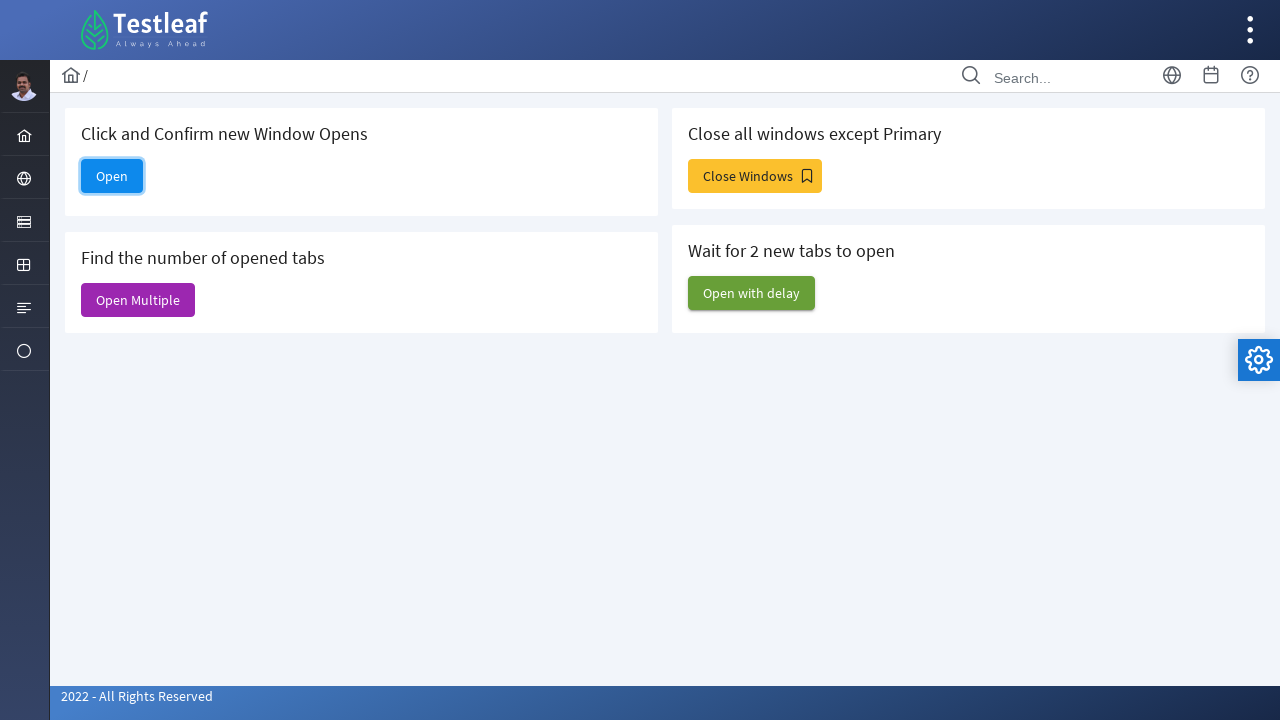

Closed child window
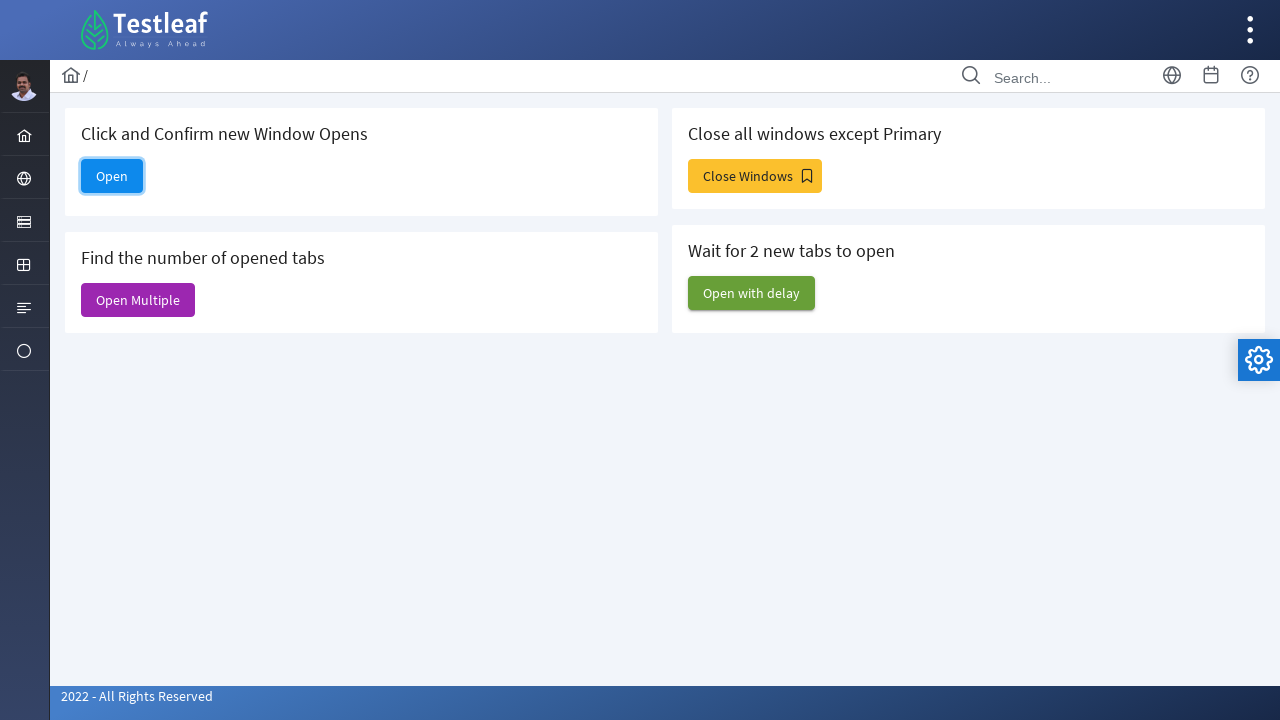

Verified still on parent window after closing child window
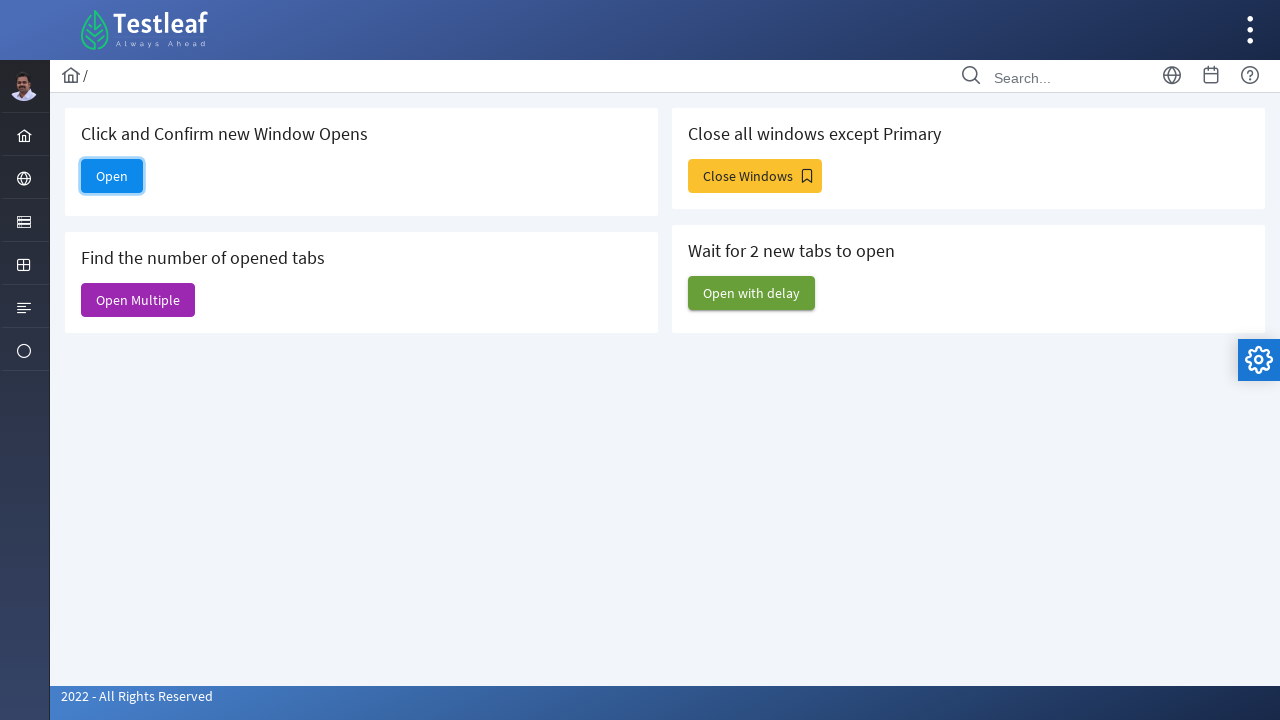

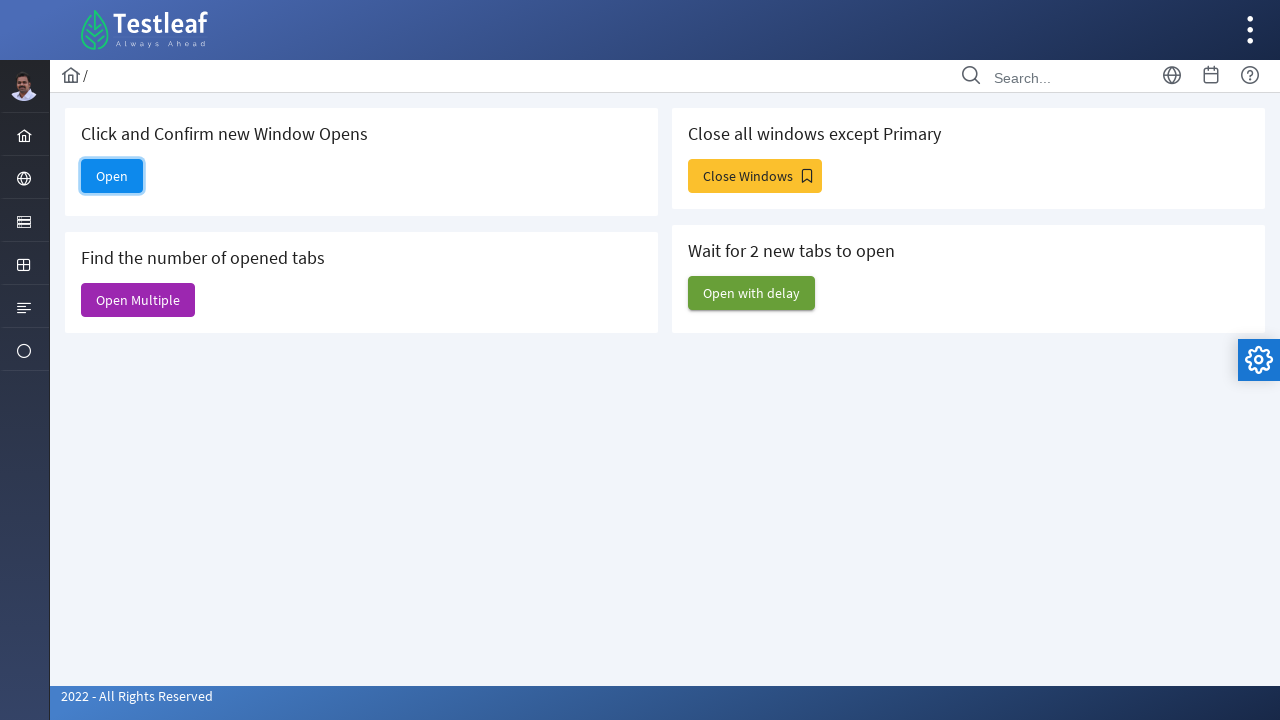